Tests iframe switching and JavaScript prompt alert handling by navigating to a w3schools tryit page, switching to the result iframe, clicking a button to trigger a prompt, entering text, and accepting the alert.

Starting URL: https://www.w3schools.com/jsref/tryit.asp?filename=tryjsref_prompt

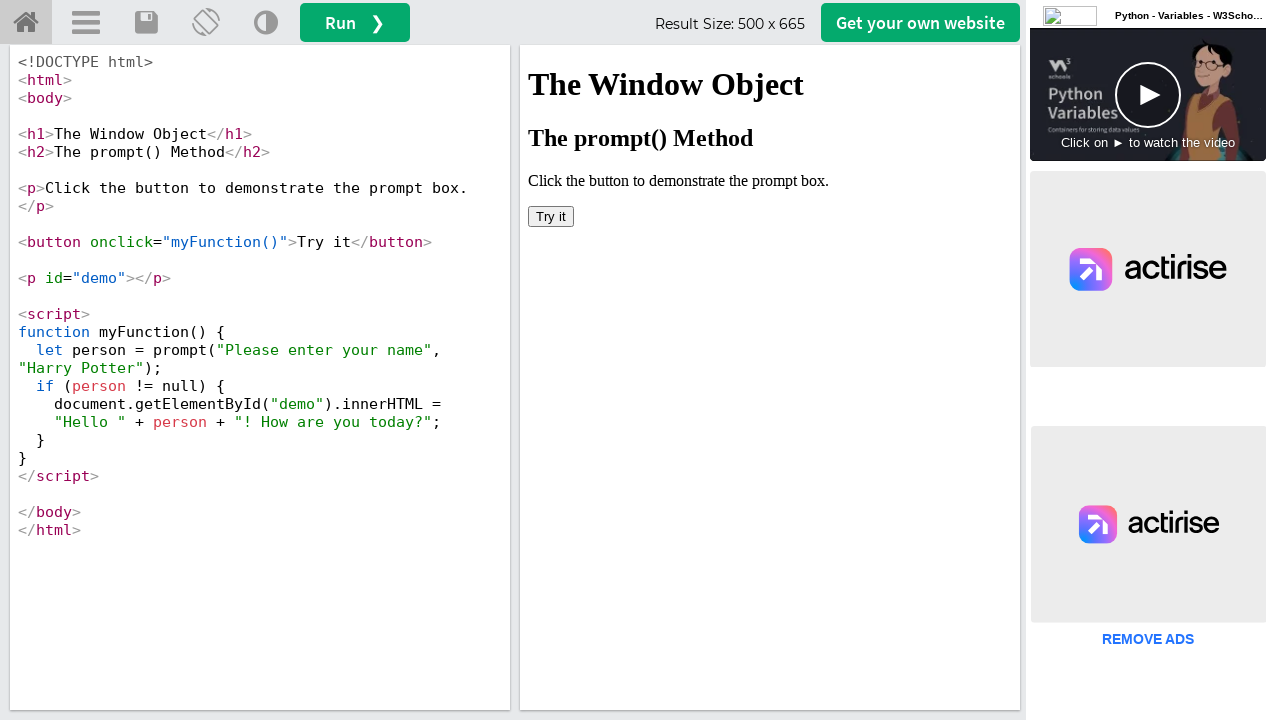

Located the result iframe
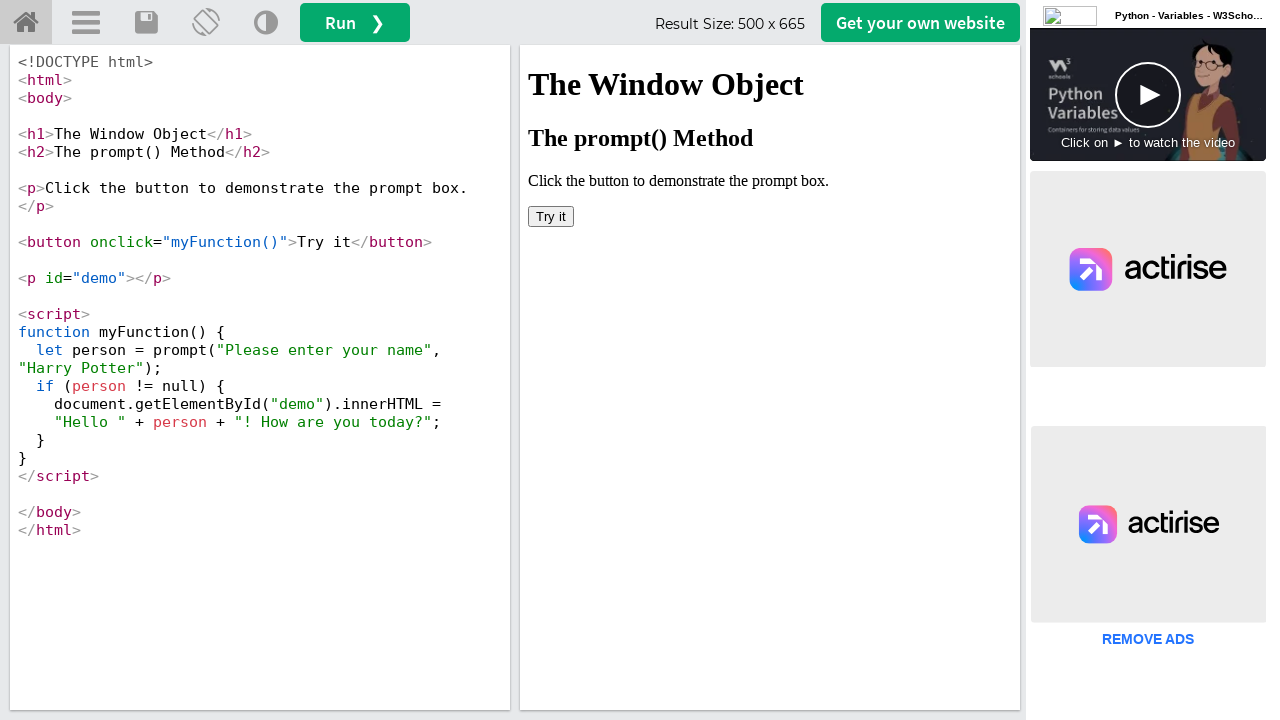

Set up dialog handler for prompt alerts
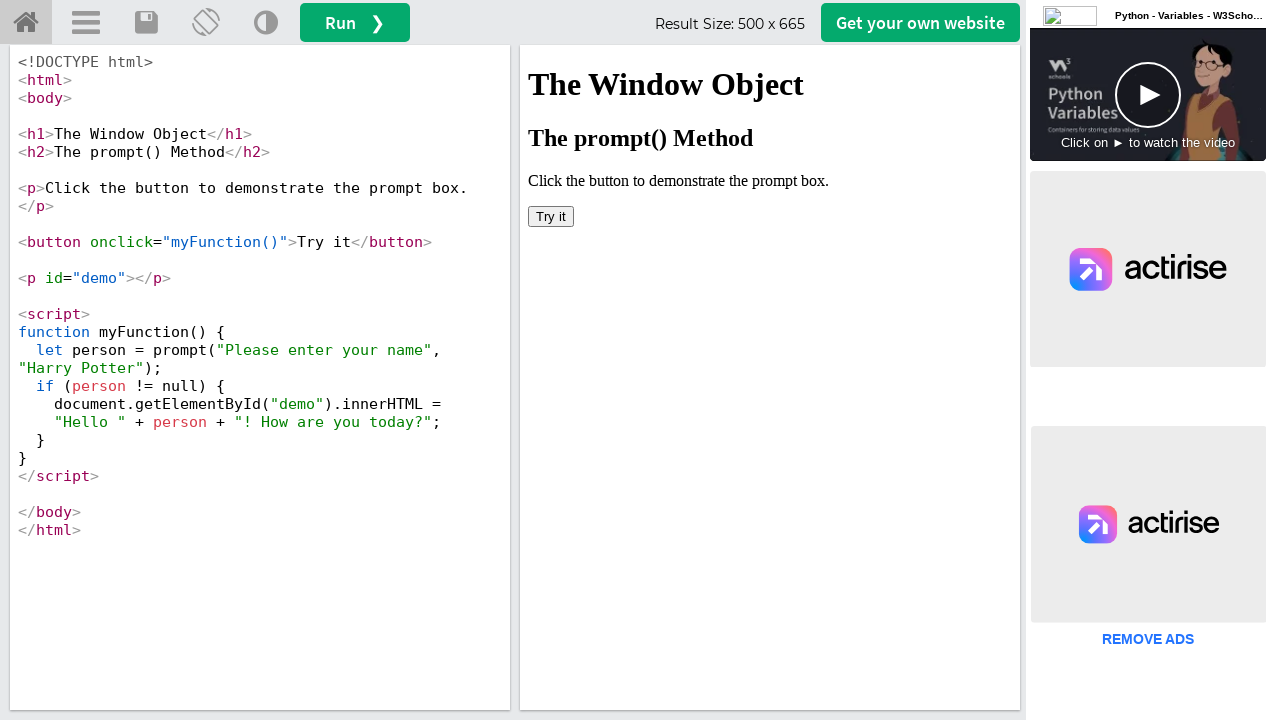

Clicked the 'Try it' button inside the iframe to trigger the prompt at (551, 216) on #iframeResult >> internal:control=enter-frame >> xpath=//button[text()='Try it']
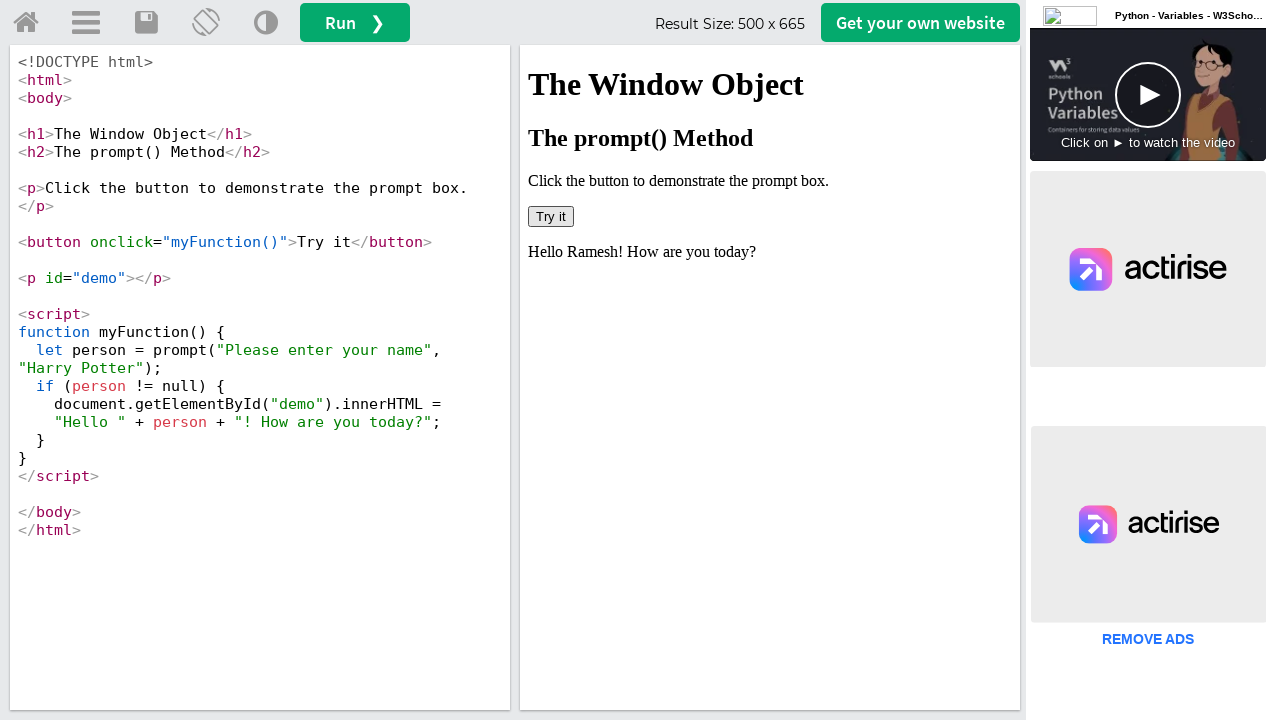

Waited for the dialog to be handled and processed
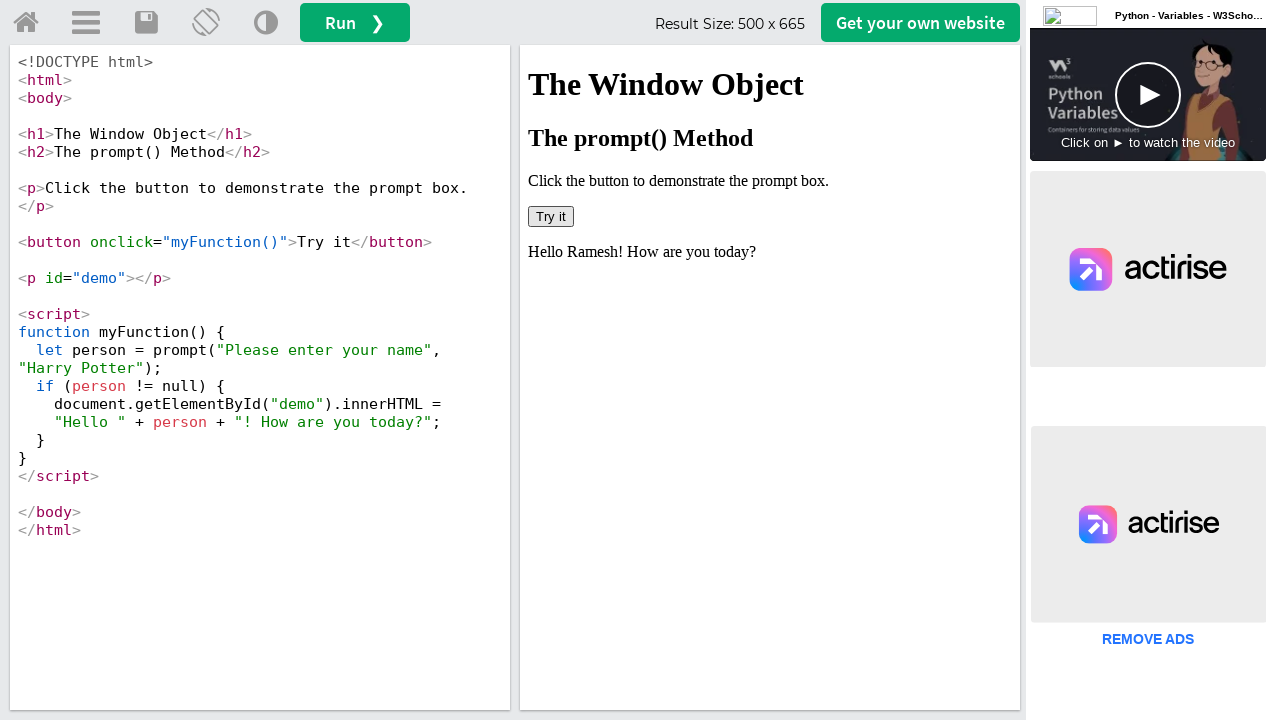

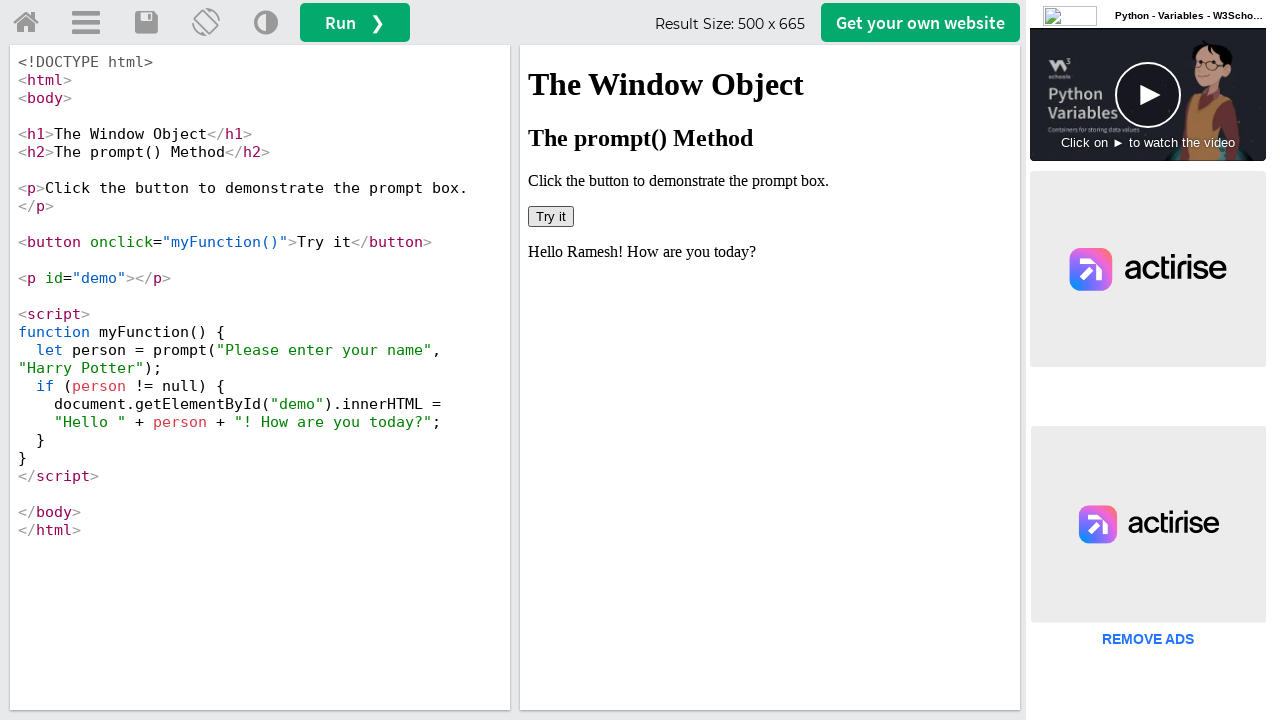